Tests finding a link by its calculated text value, clicking it, then filling out a form with first name, last name, city, and country fields before submitting.

Starting URL: http://suninjuly.github.io/find_link_text

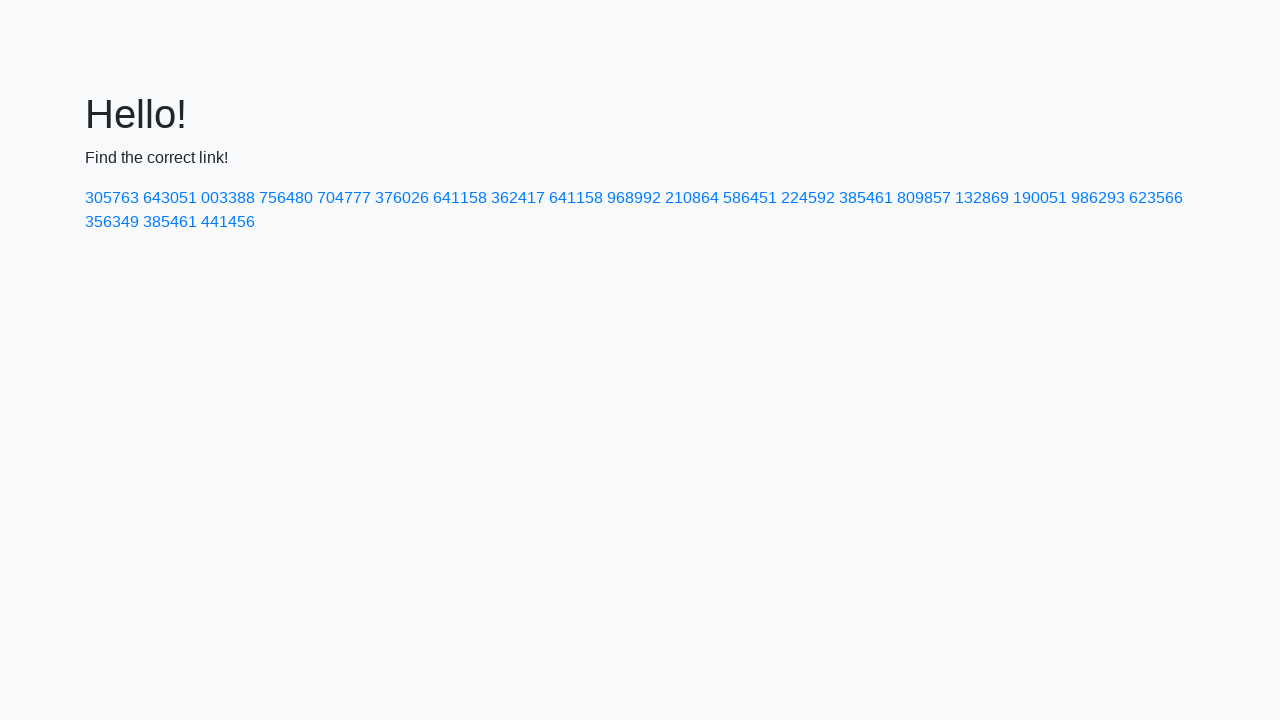

Clicked link with calculated text value '224592' at (808, 198) on text=224592
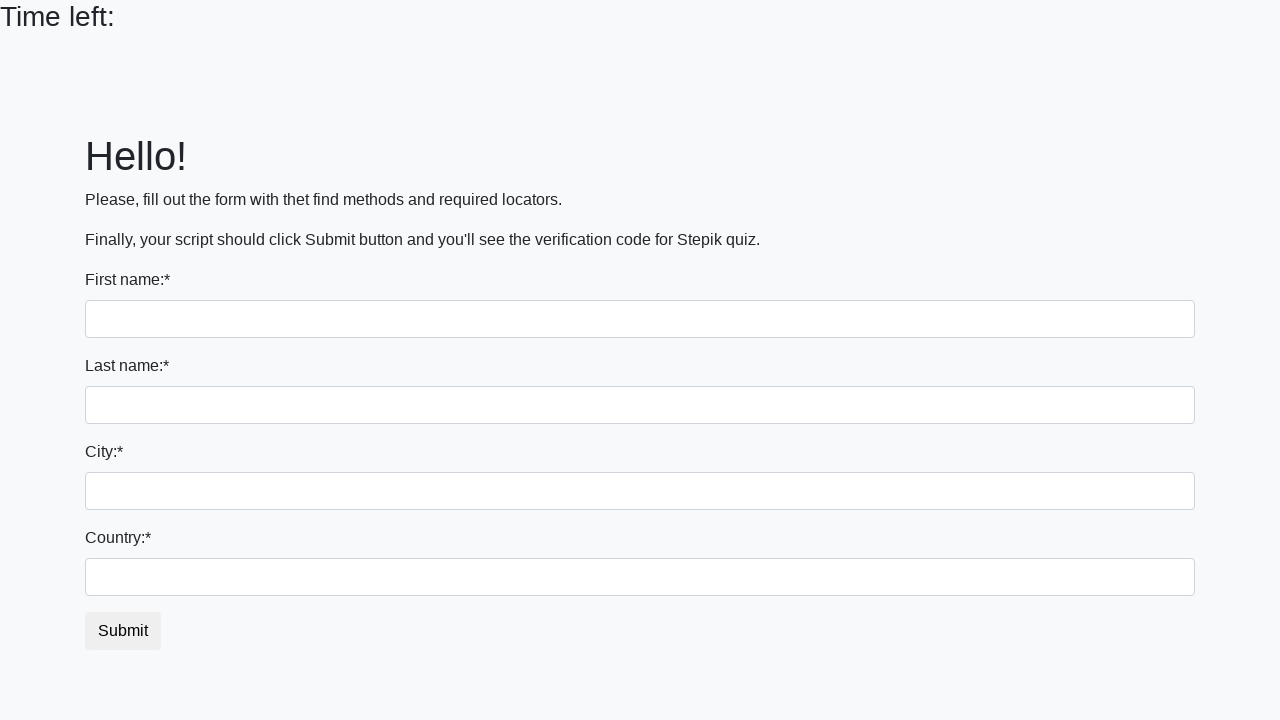

Filled first name field with 'Ivan' on input
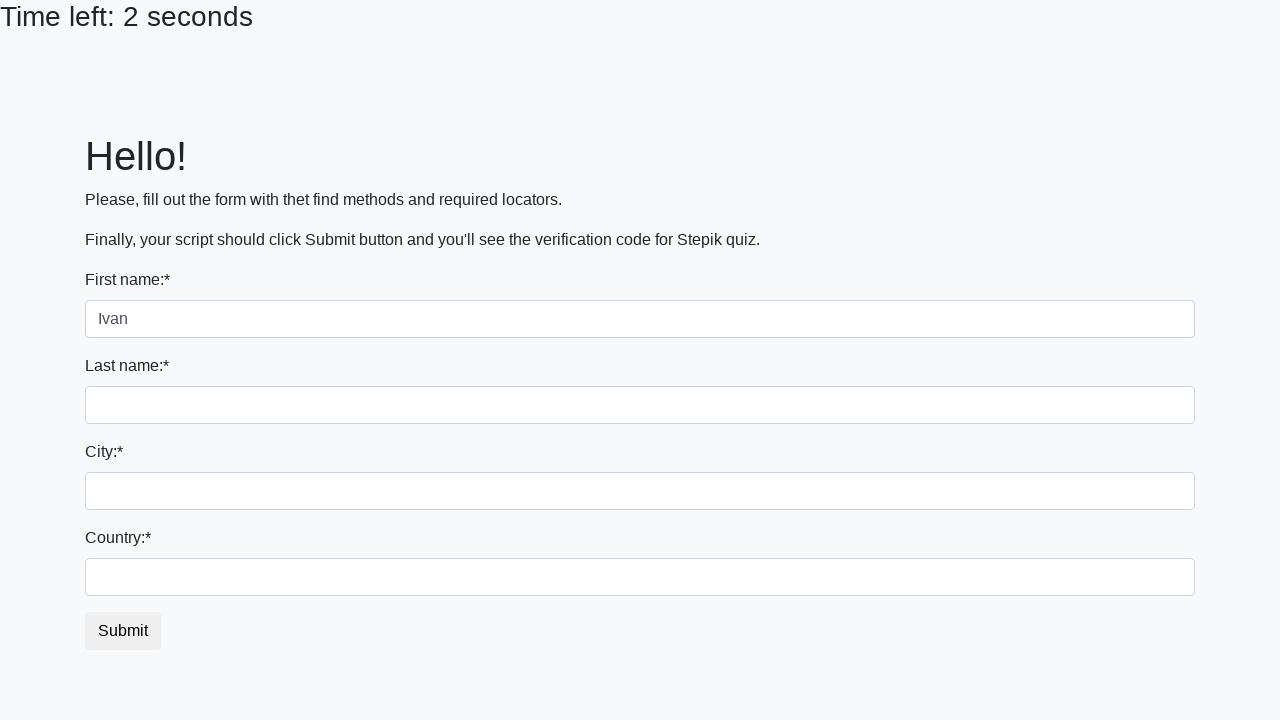

Filled last name field with 'Petrov' on input[name='last_name']
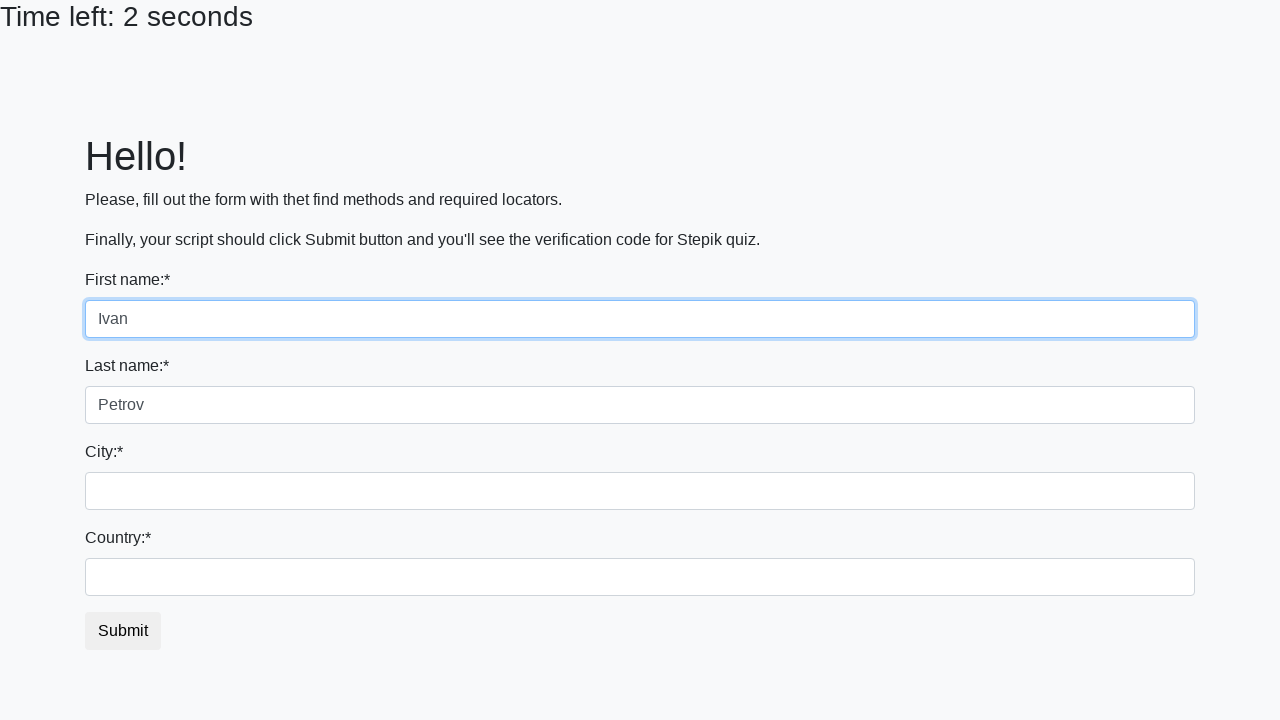

Filled city field with 'Smolensk' on .form-control.city
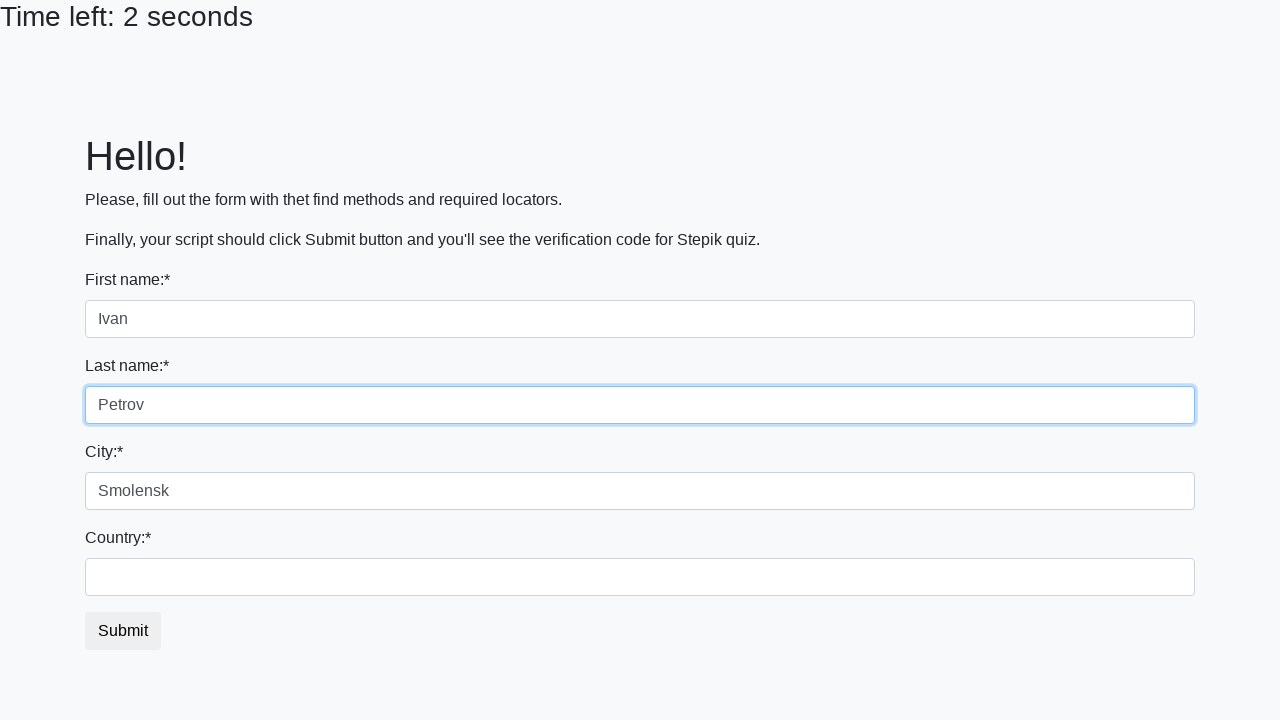

Filled country field with 'Russia' on #country
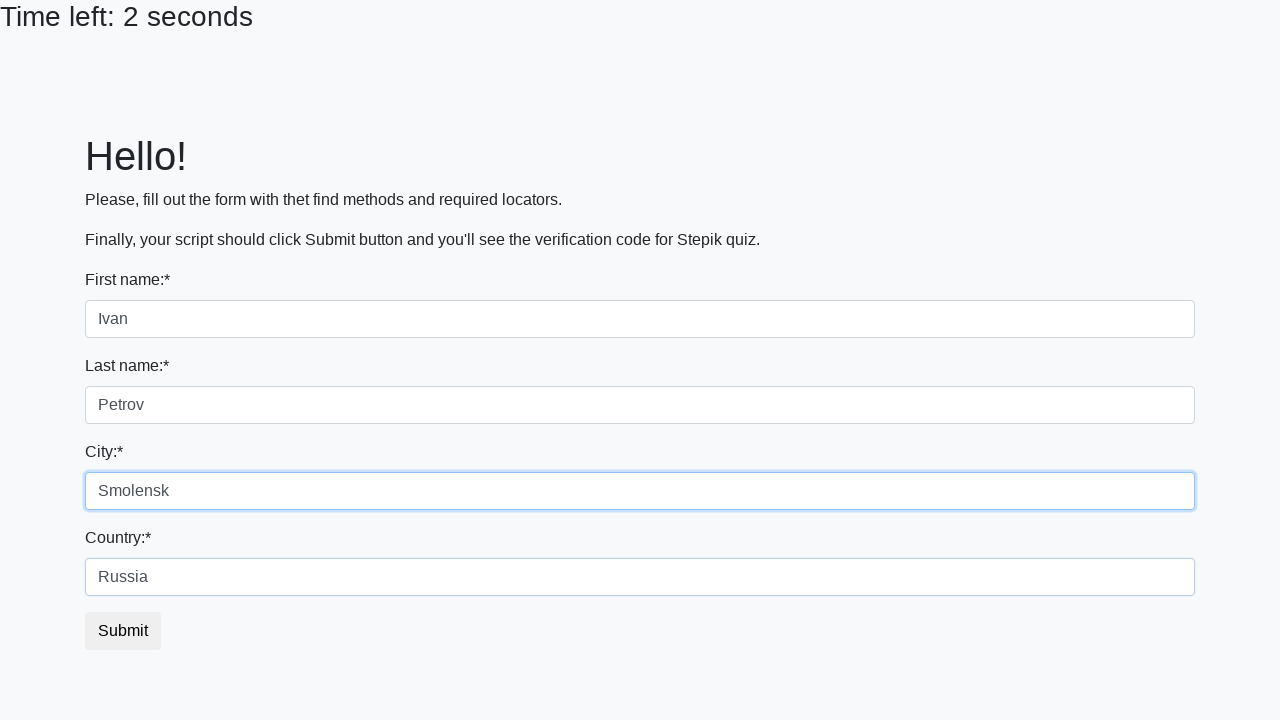

Clicked submit button to complete form submission at (123, 631) on button.btn
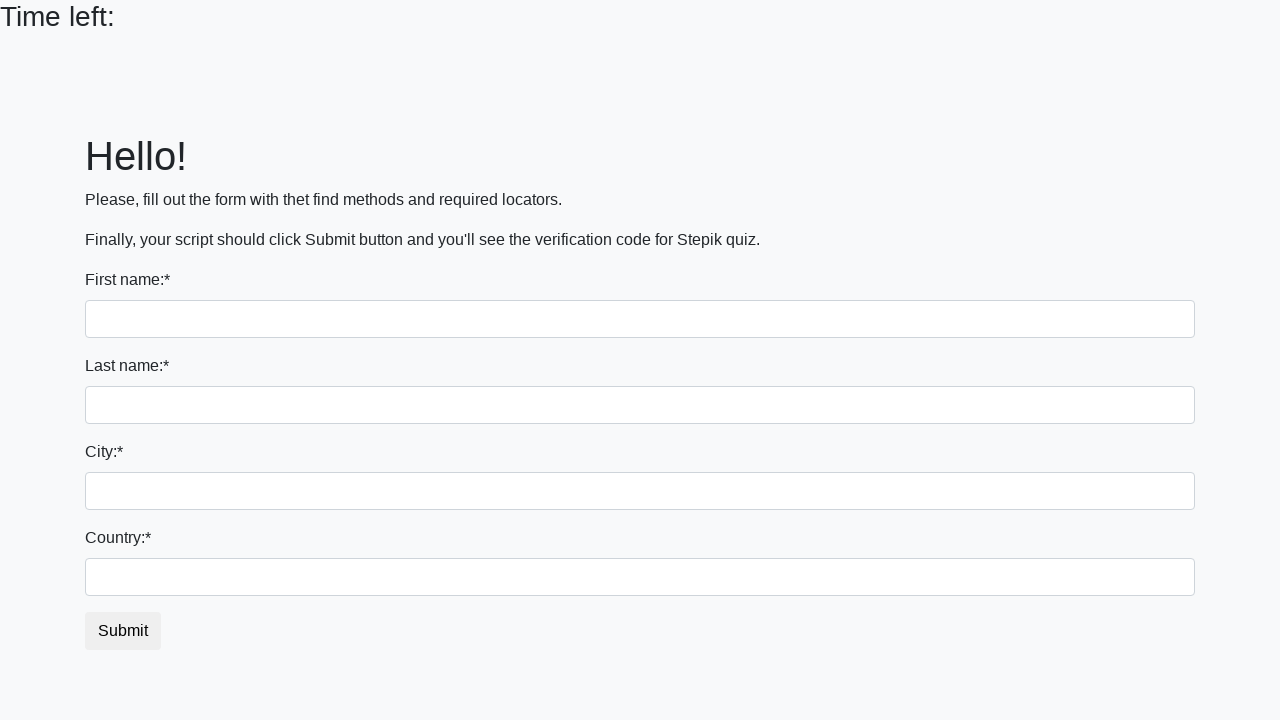

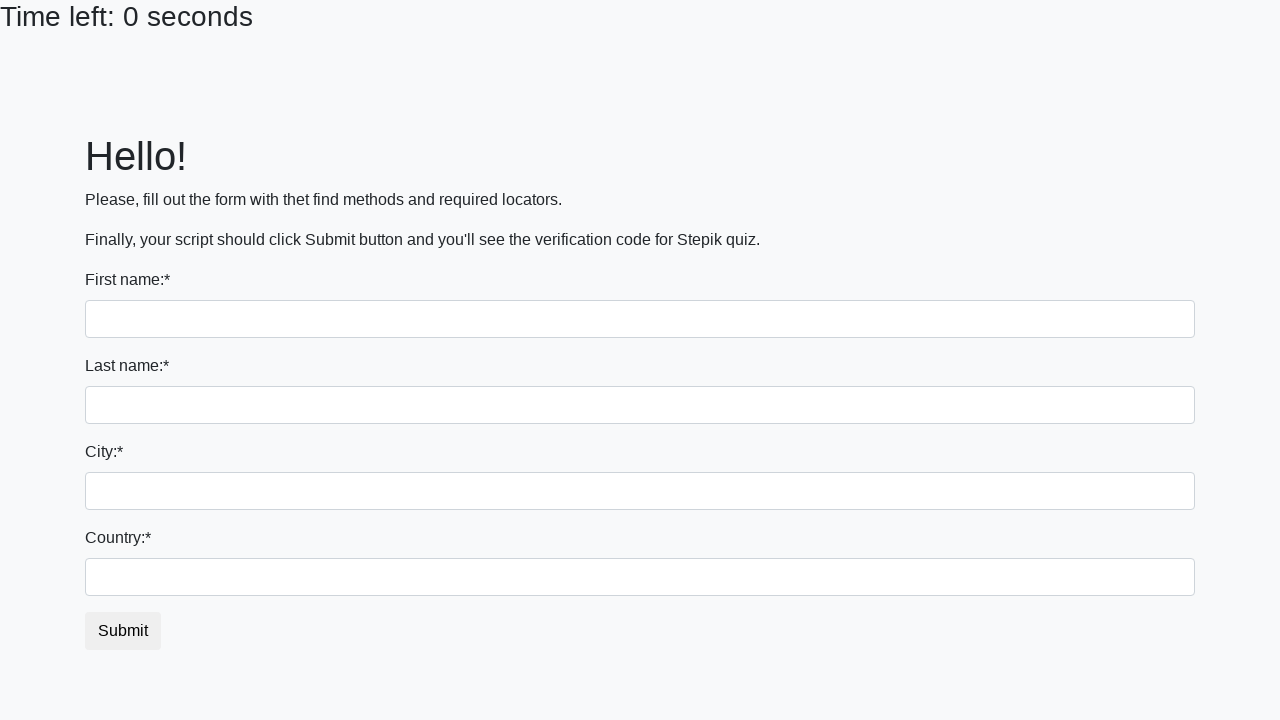